Tests clicking a JavaScript confirm dialog and dismissing it by clicking Cancel

Starting URL: https://the-internet.herokuapp.com/javascript_alerts

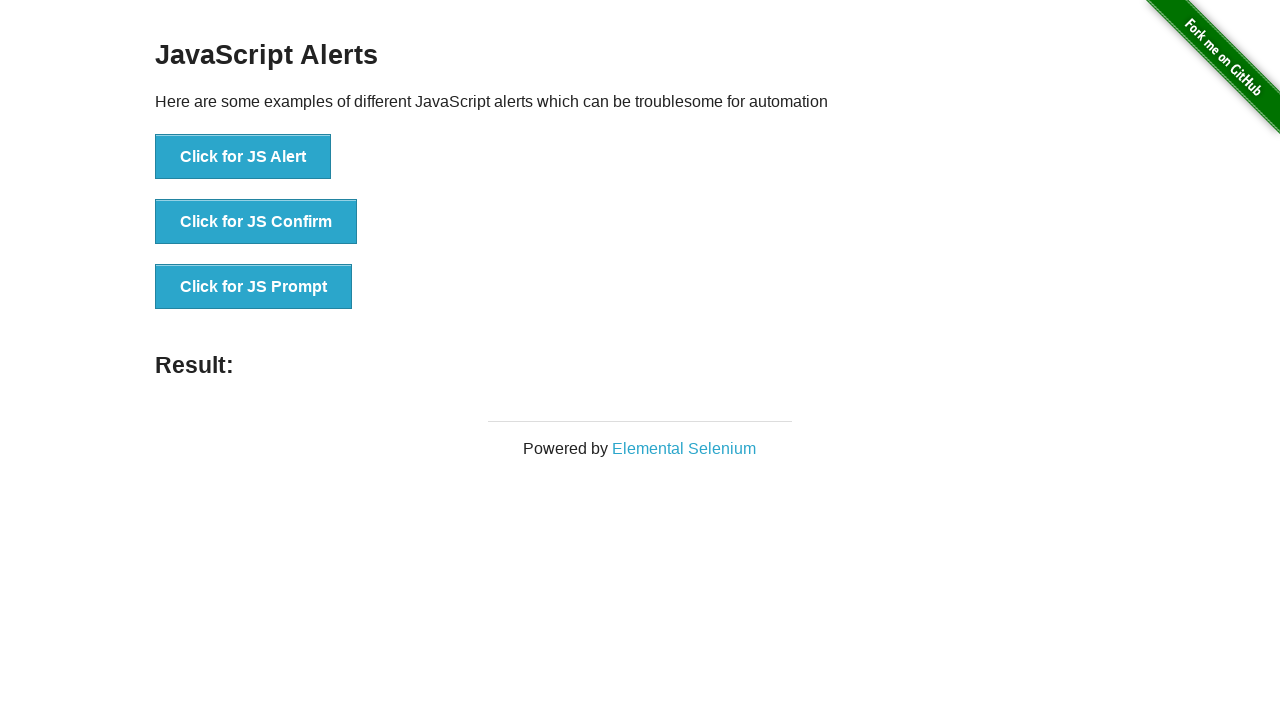

Set up dialog handler to dismiss confirm dialog when it appears
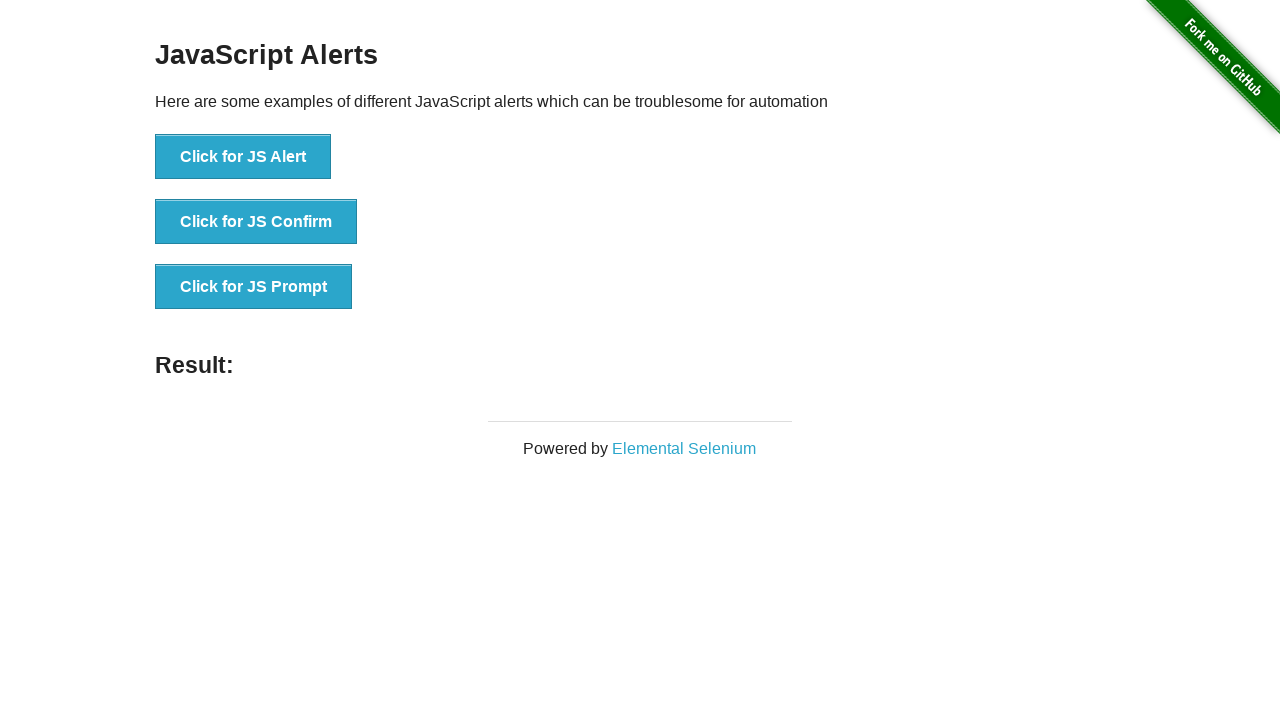

Clicked button to trigger JavaScript confirm dialog at (256, 222) on button[onclick='jsConfirm()']
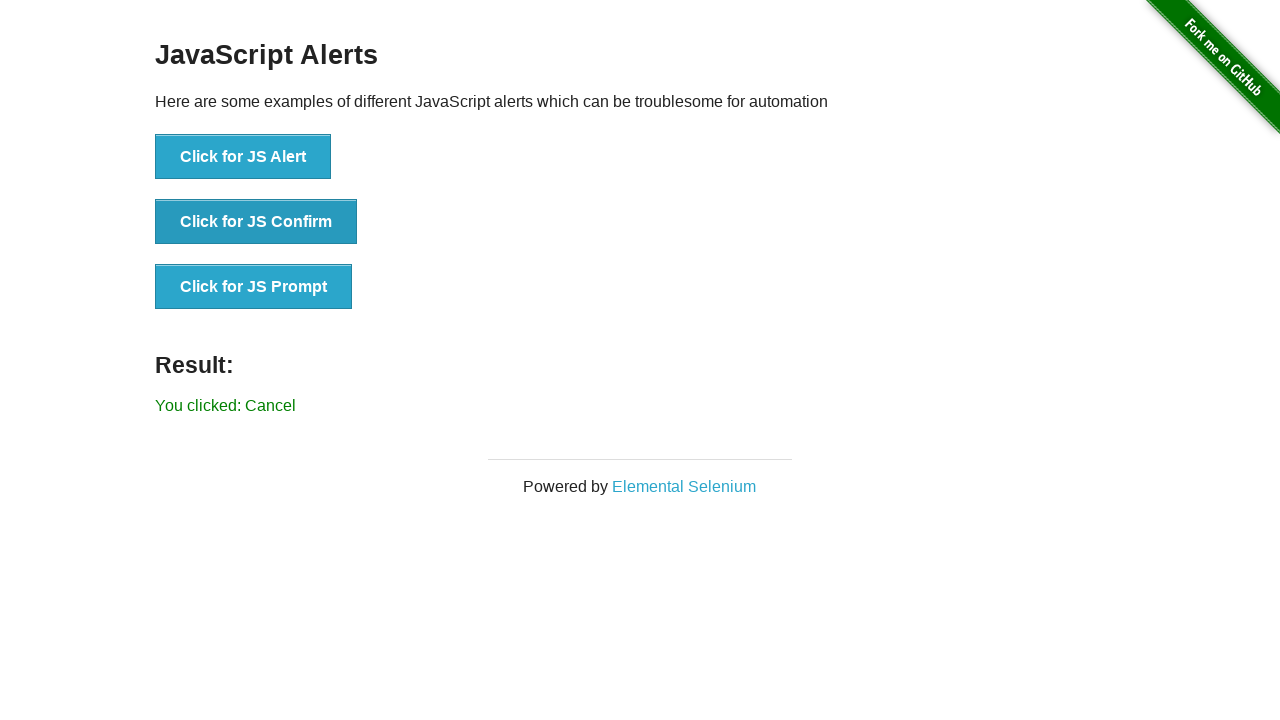

Confirmed that result element appeared after dismissing confirm dialog
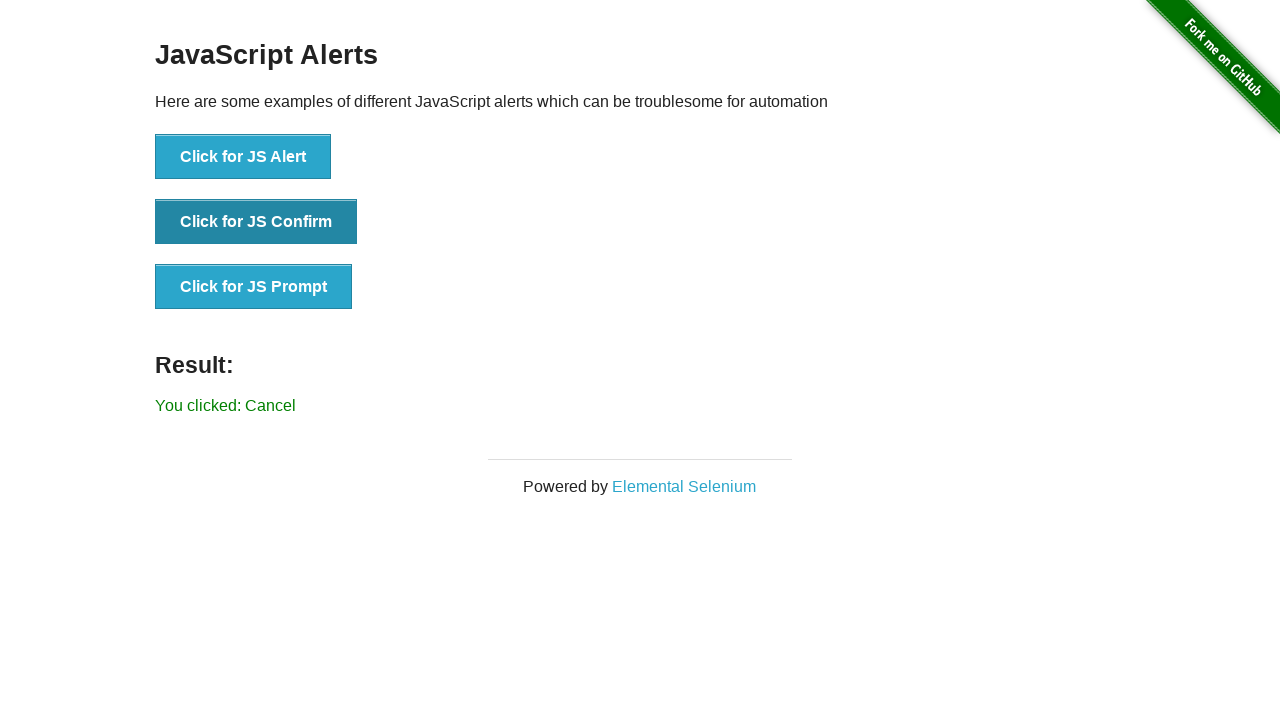

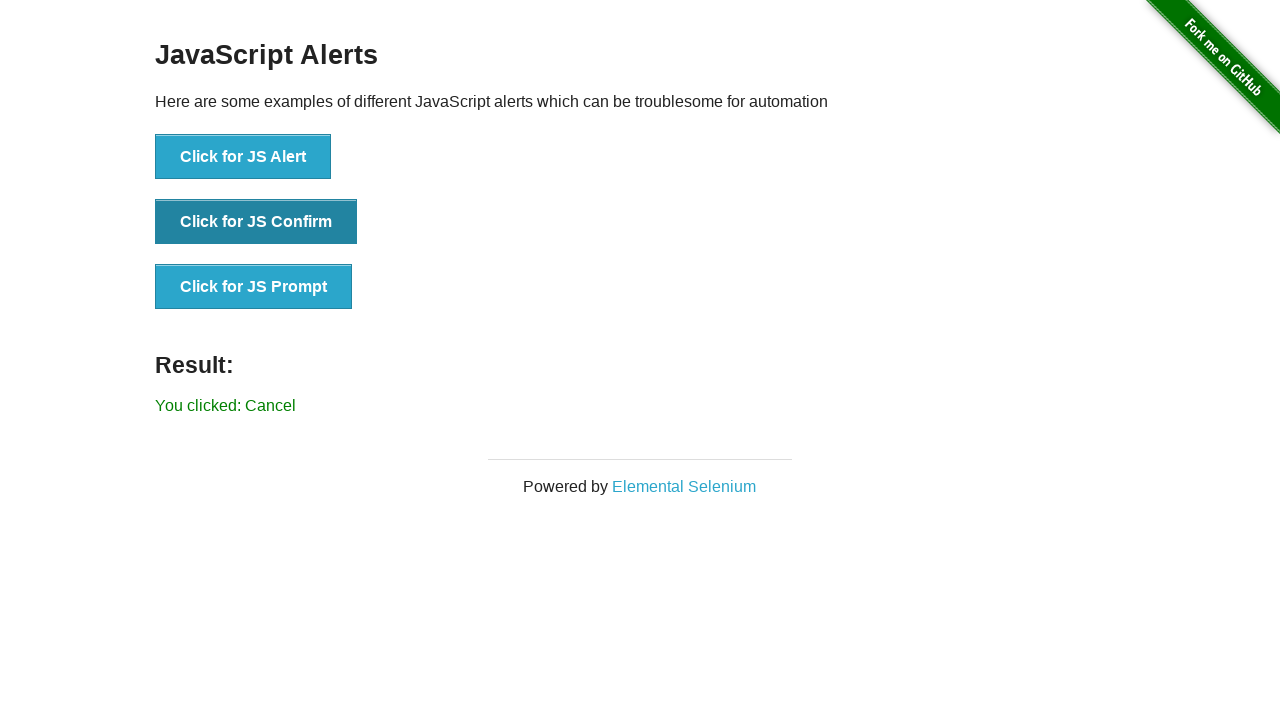